Tests right-click context menu functionality by performing a right-click on a designated area, verifying the alert message, accepting the alert, then clicking a link that opens a new tab and verifying the content on the new page.

Starting URL: https://the-internet.herokuapp.com/context_menu

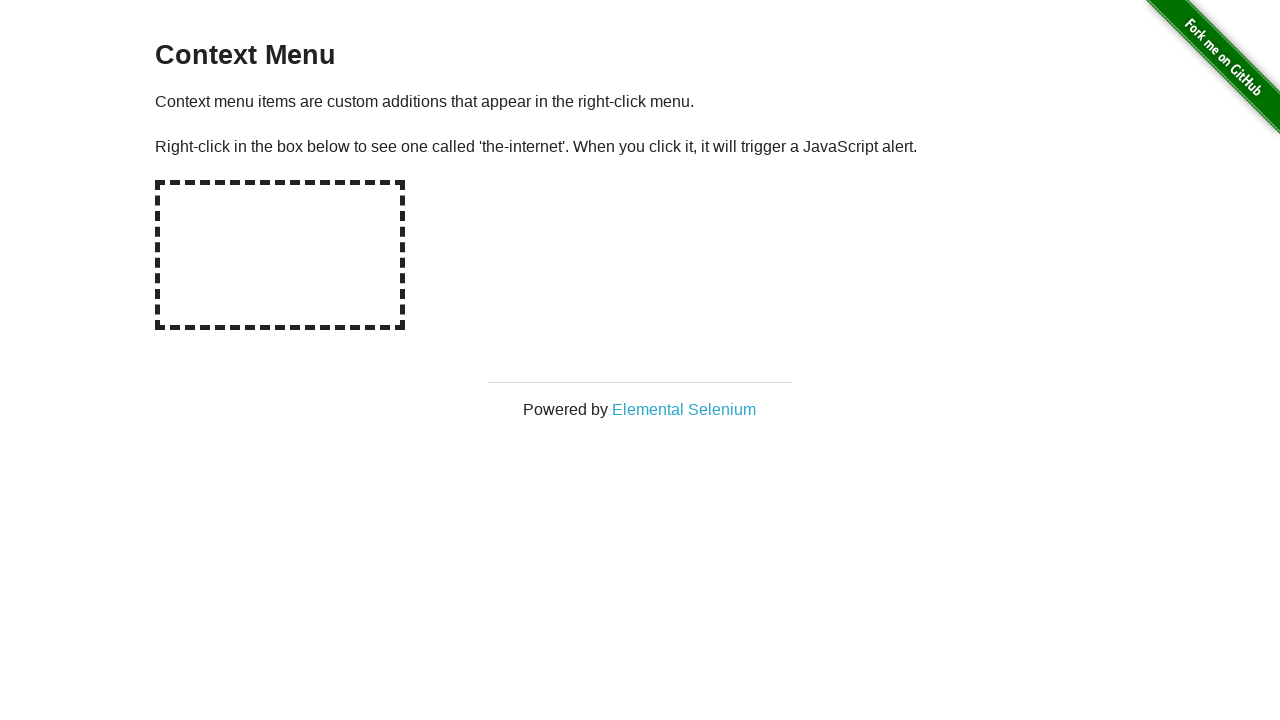

Right-clicked on hot-spot element to trigger context menu at (280, 255) on #hot-spot
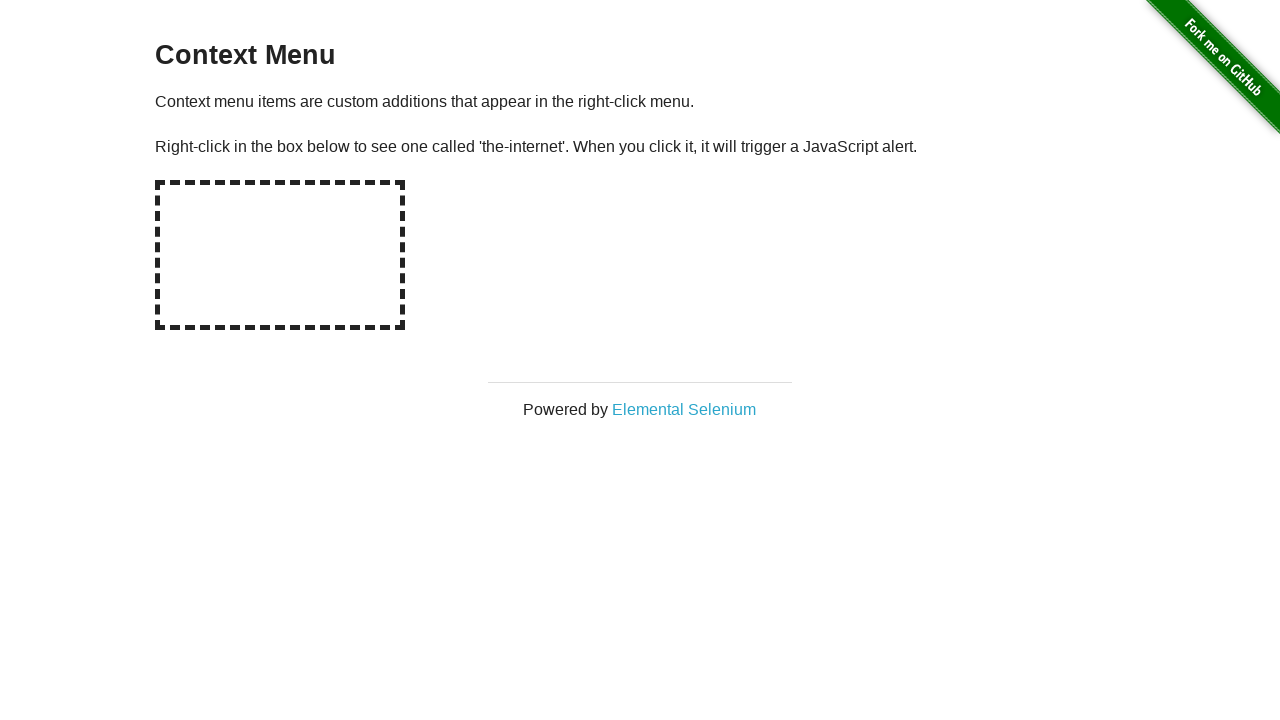

Set up dialog handler to capture and accept alerts
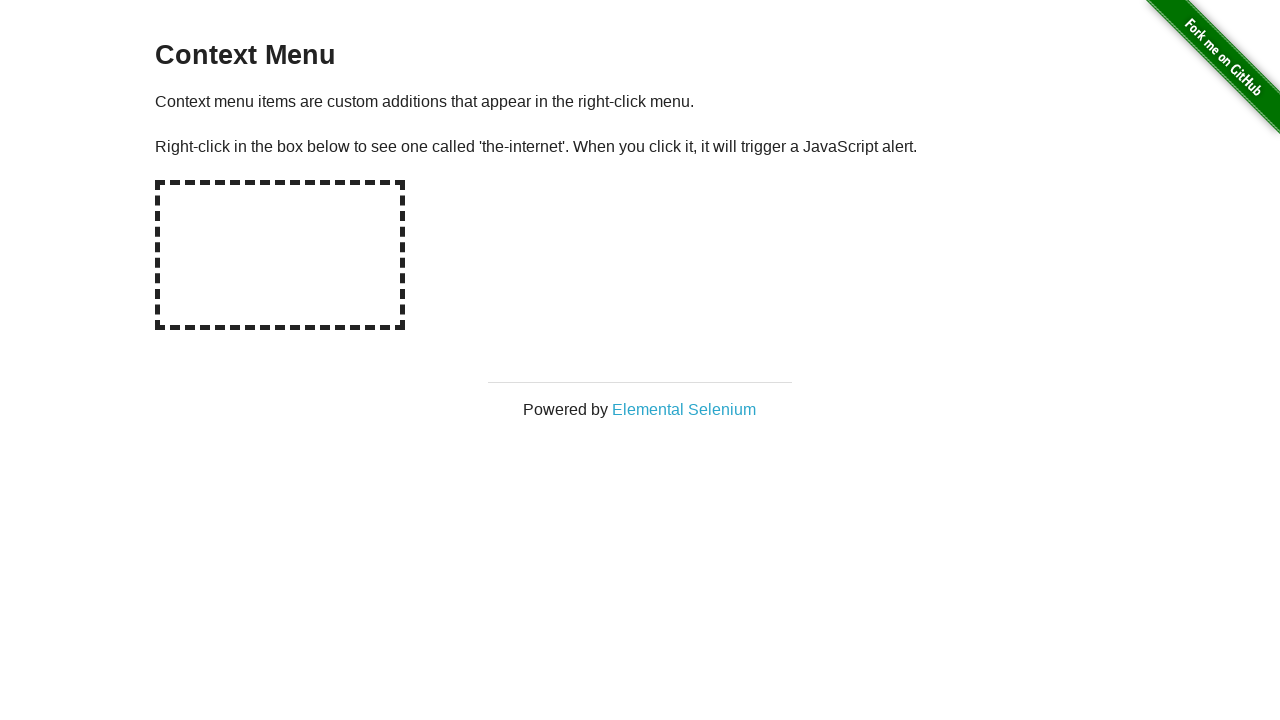

Right-clicked on hot-spot element again with handler active at (280, 255) on #hot-spot
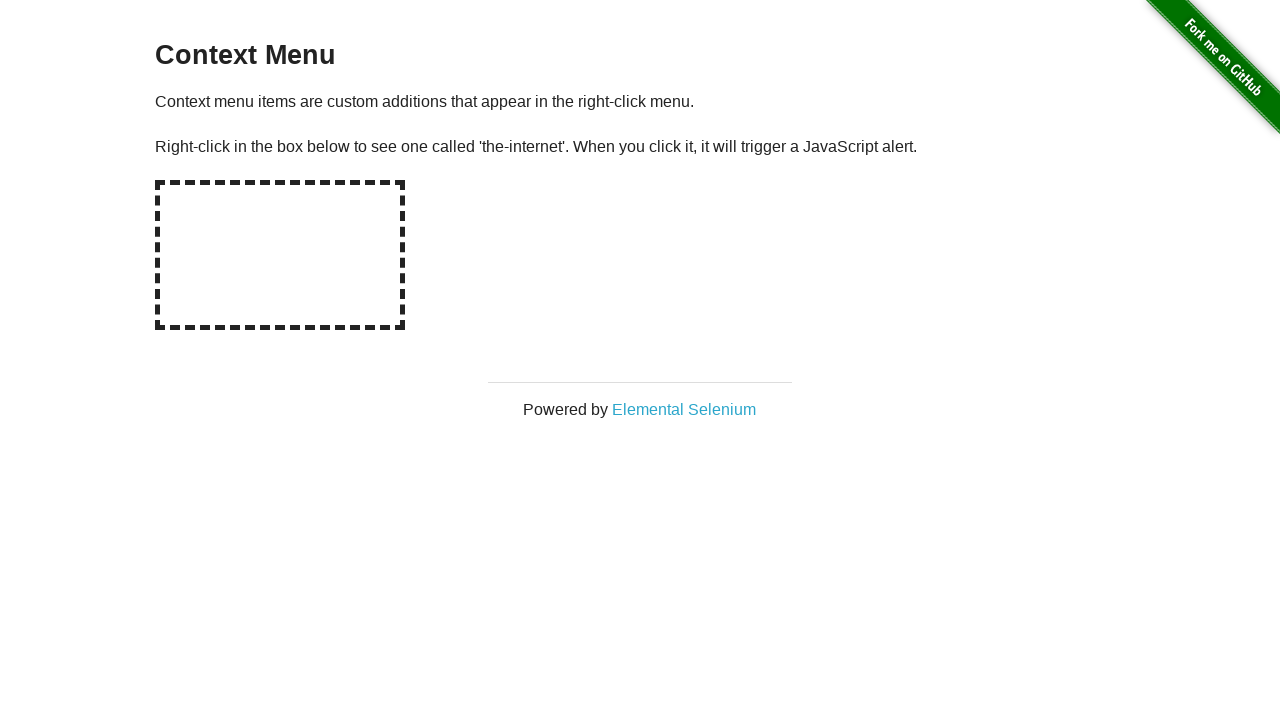

Waited for dialog to be processed
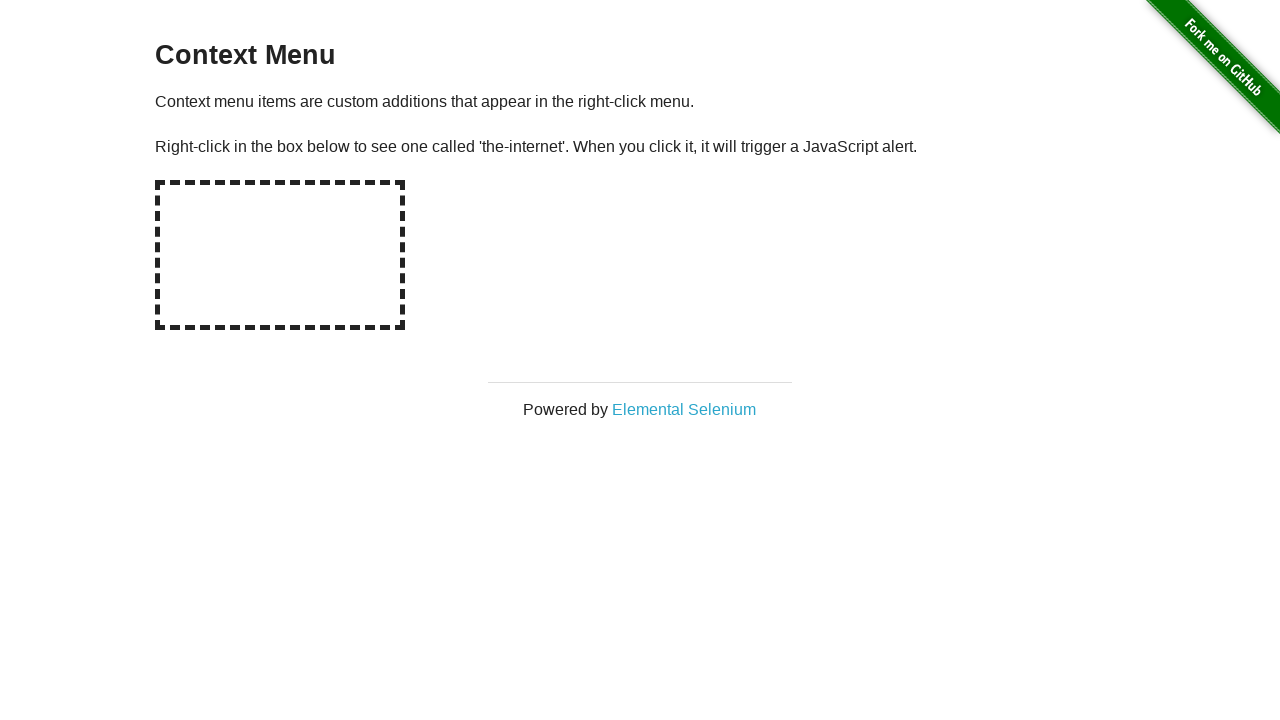

Verified alert message contains 'You selected a context menu'
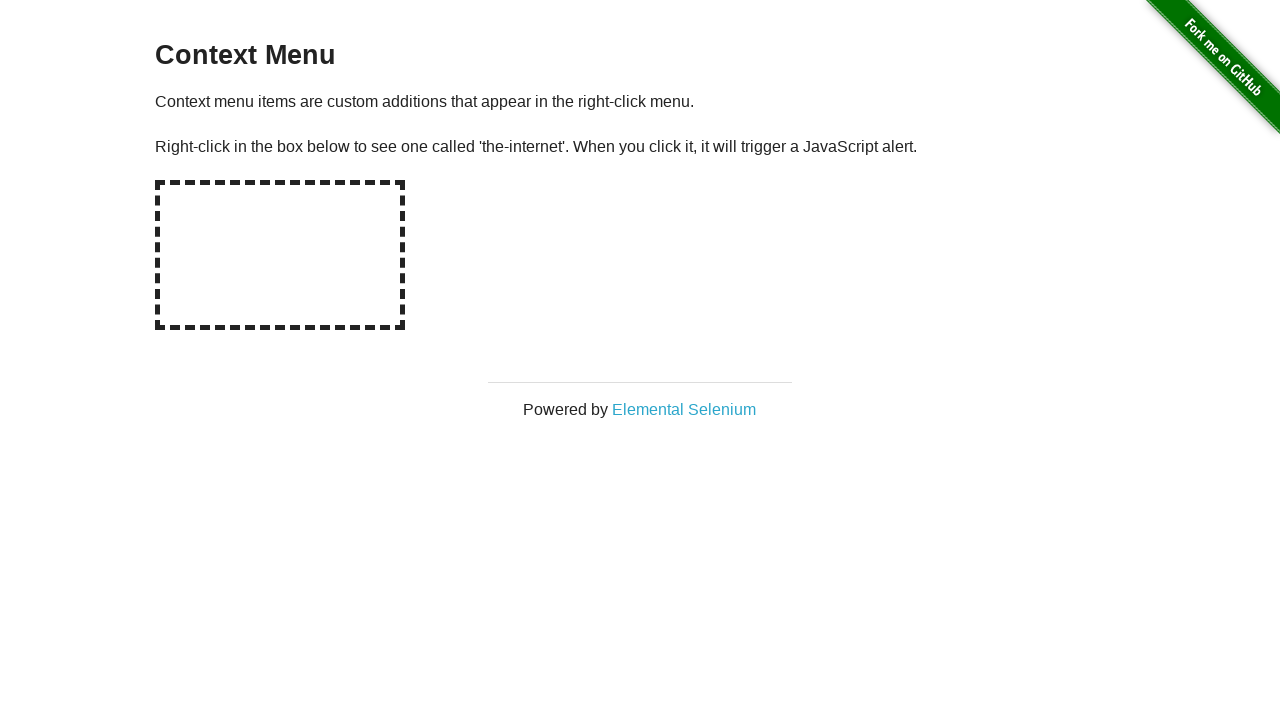

Clicked on 'Elemental Selenium' link to open new tab at (684, 409) on text=Elemental Selenium
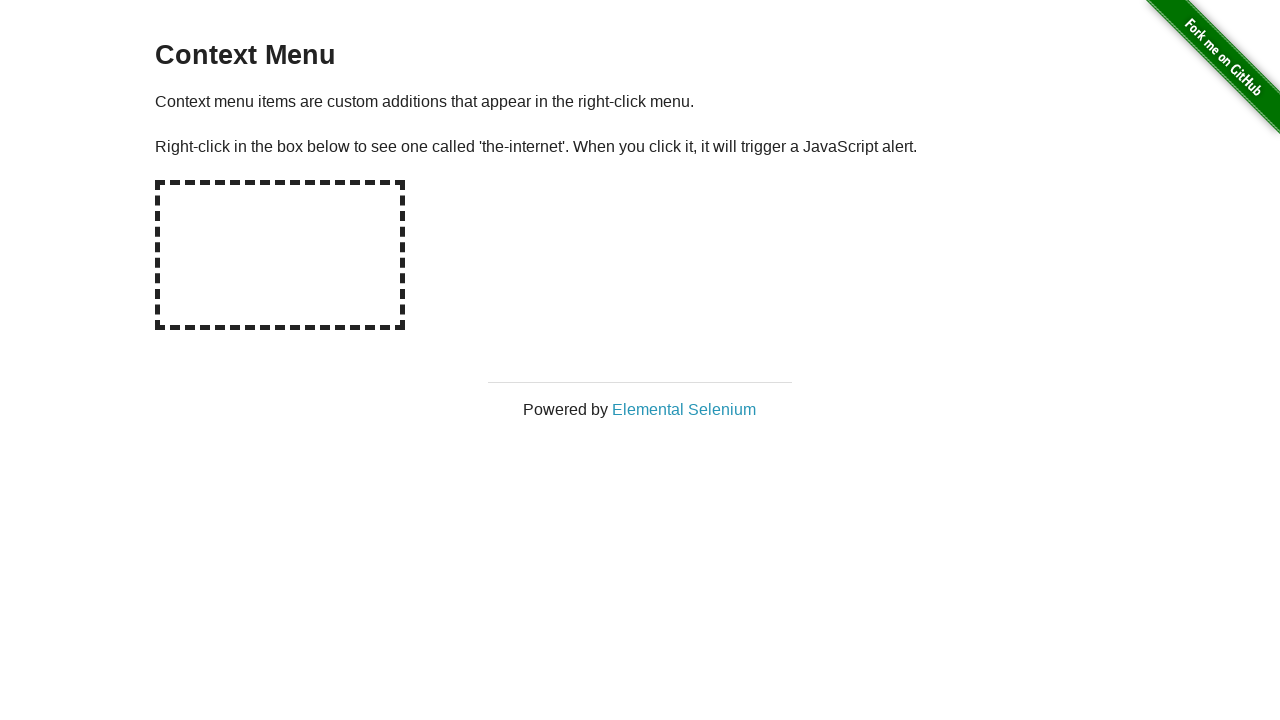

New page loaded completely
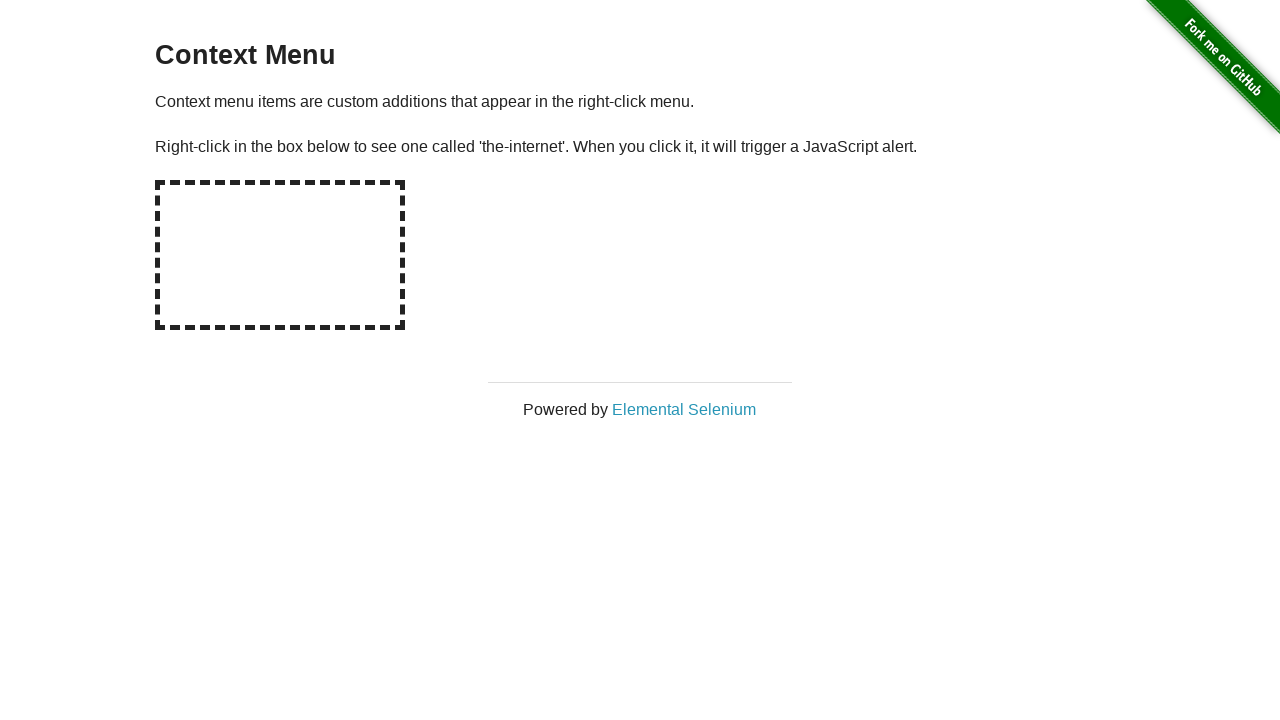

Verified h1 heading on new page contains 'Elemental Selenium'
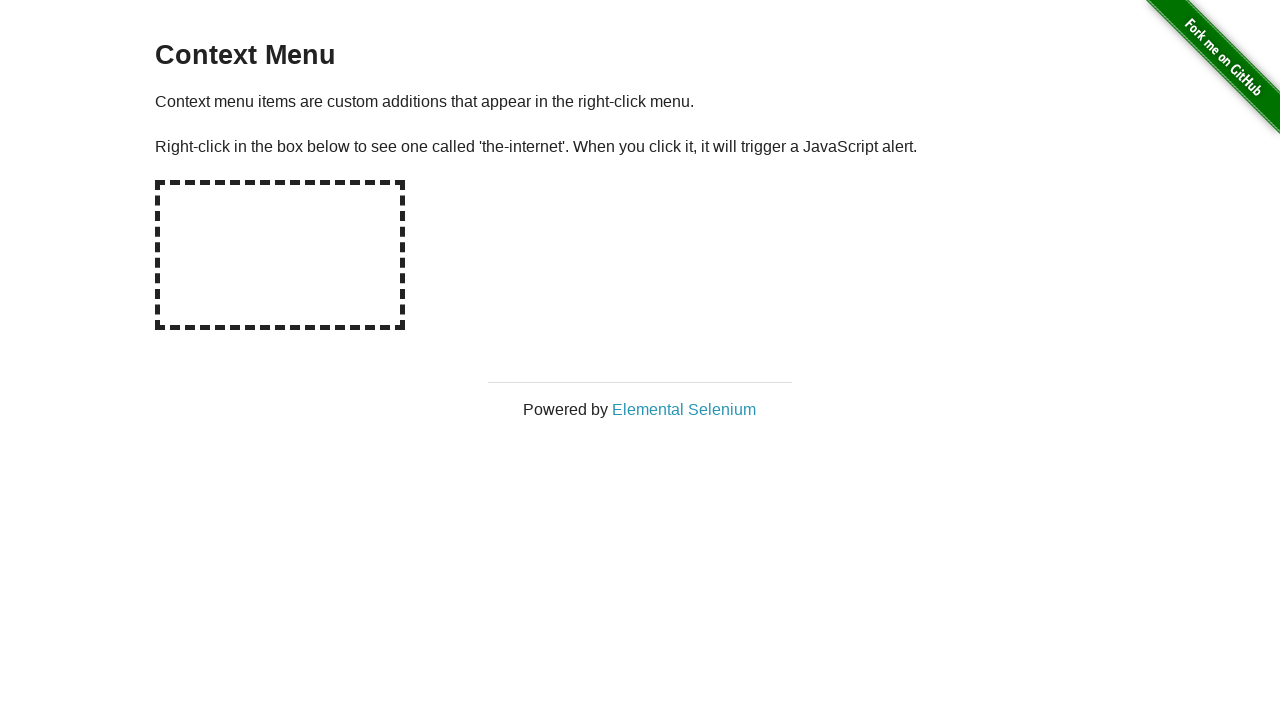

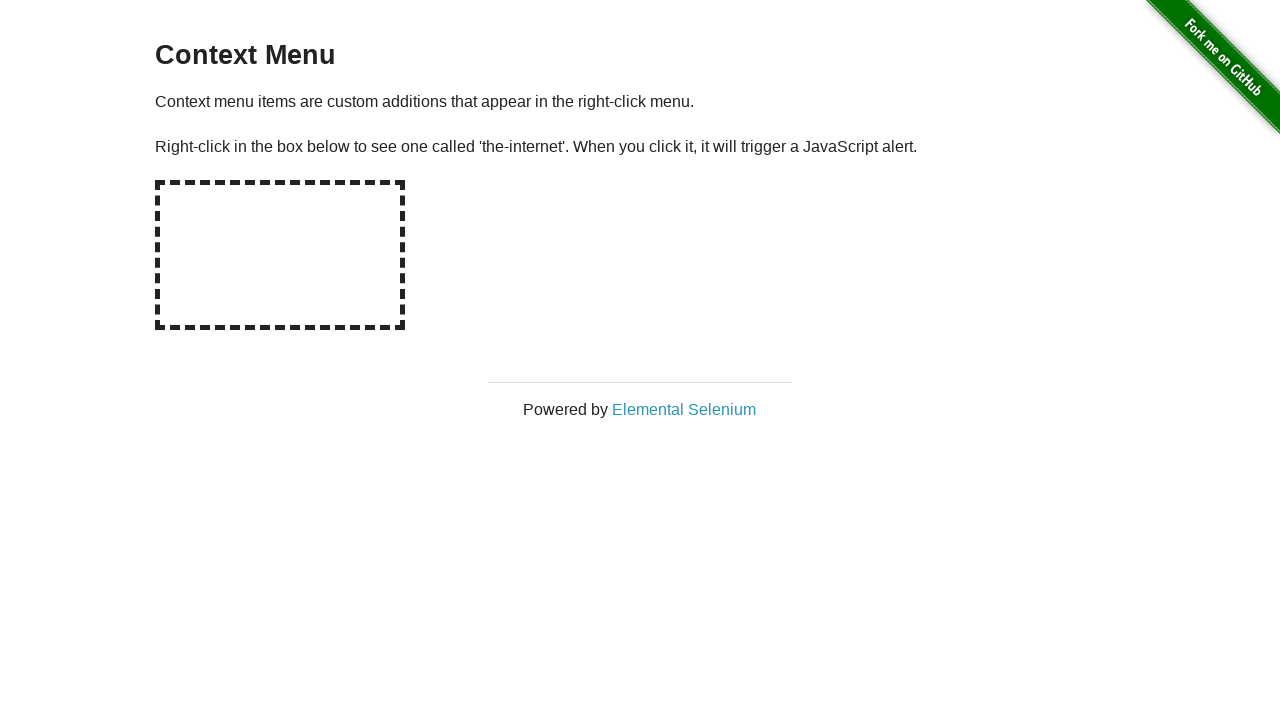